Tests clicking on the Footwear navigation link on the FirstCry homepage

Starting URL: https://www.firstcry.com/

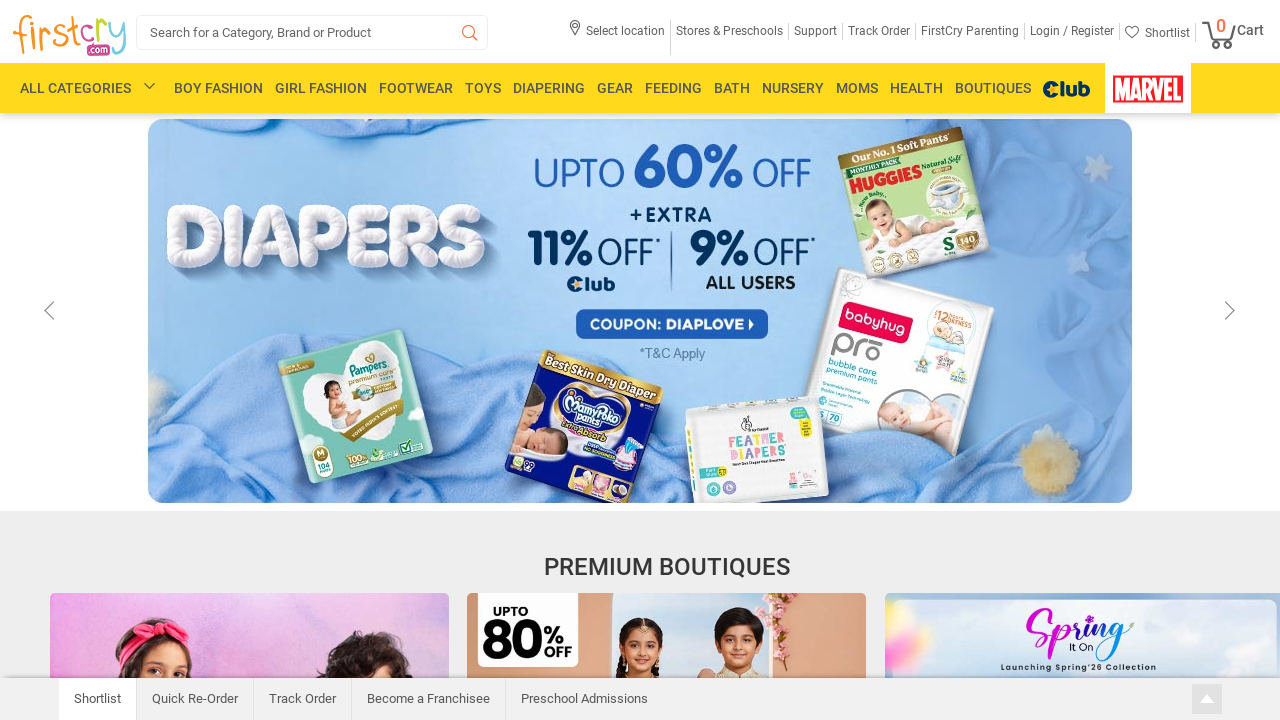

Clicked on the Footwear navigation link on FirstCry homepage at (416, 88) on a:has-text('FOOT')
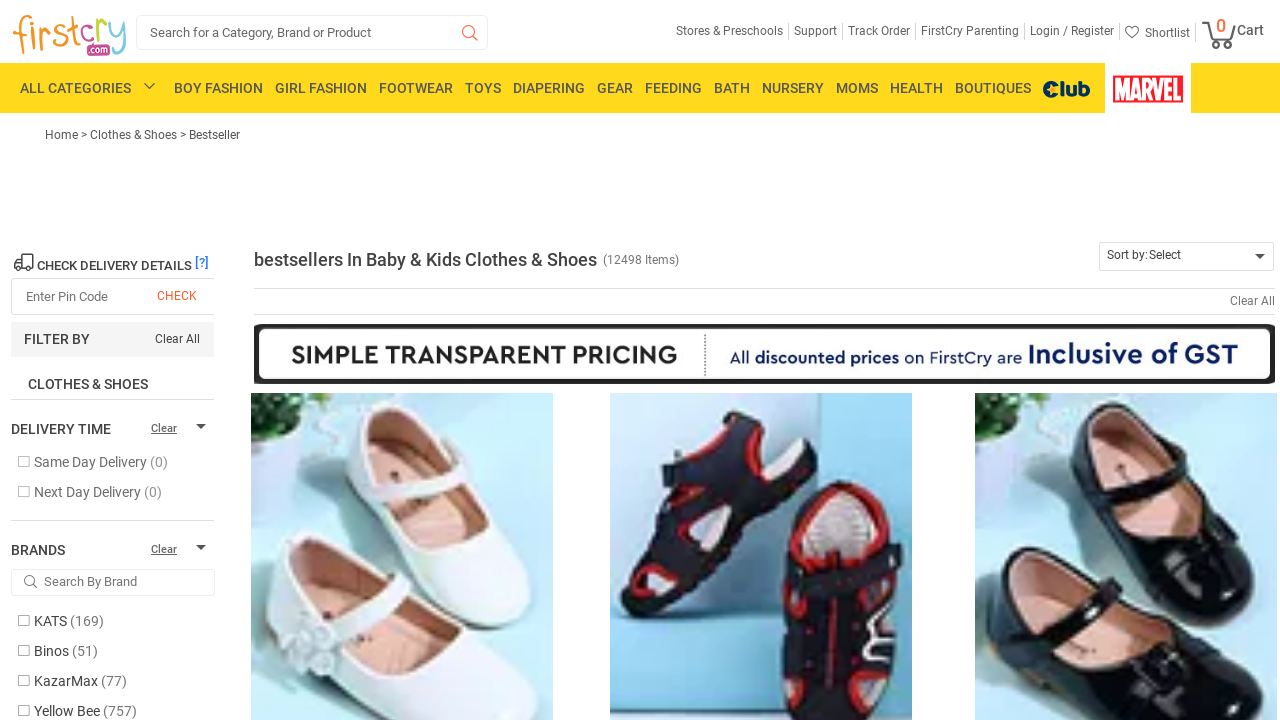

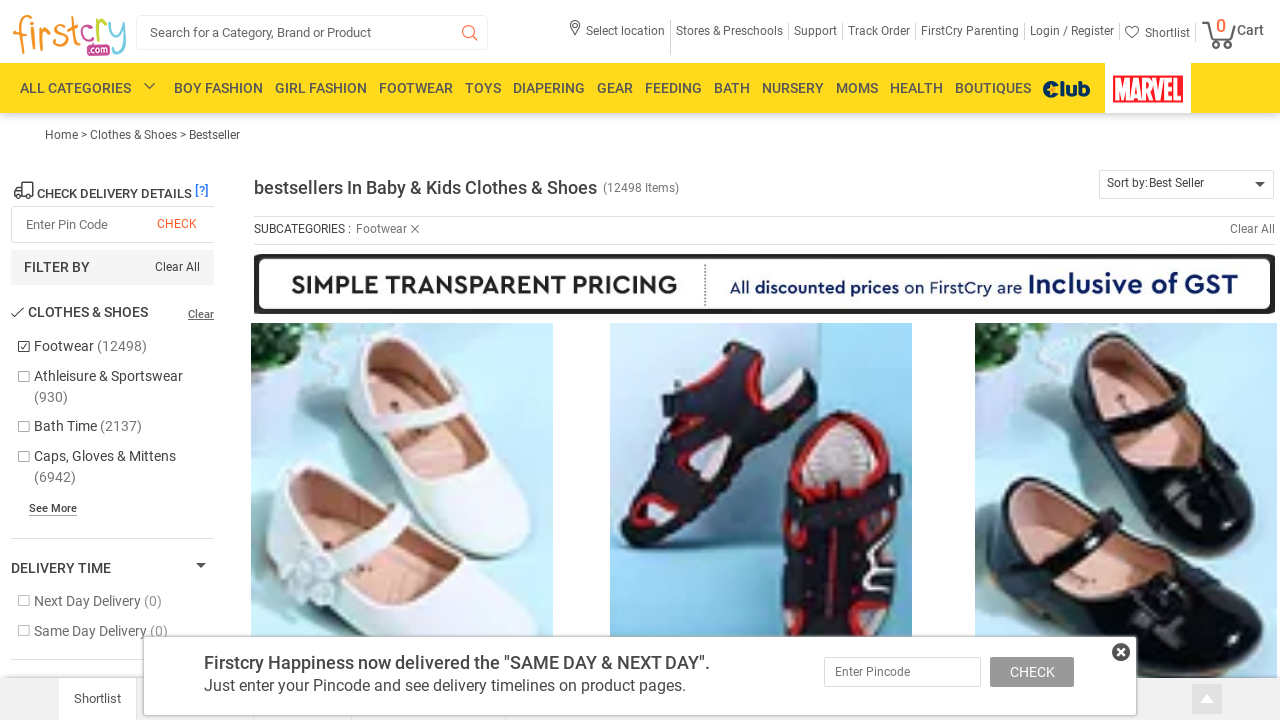